Tests that clicking the Rapise link in the footer opens the Rapise product page.

Starting URL: http://uitestingplayground.com/textinput

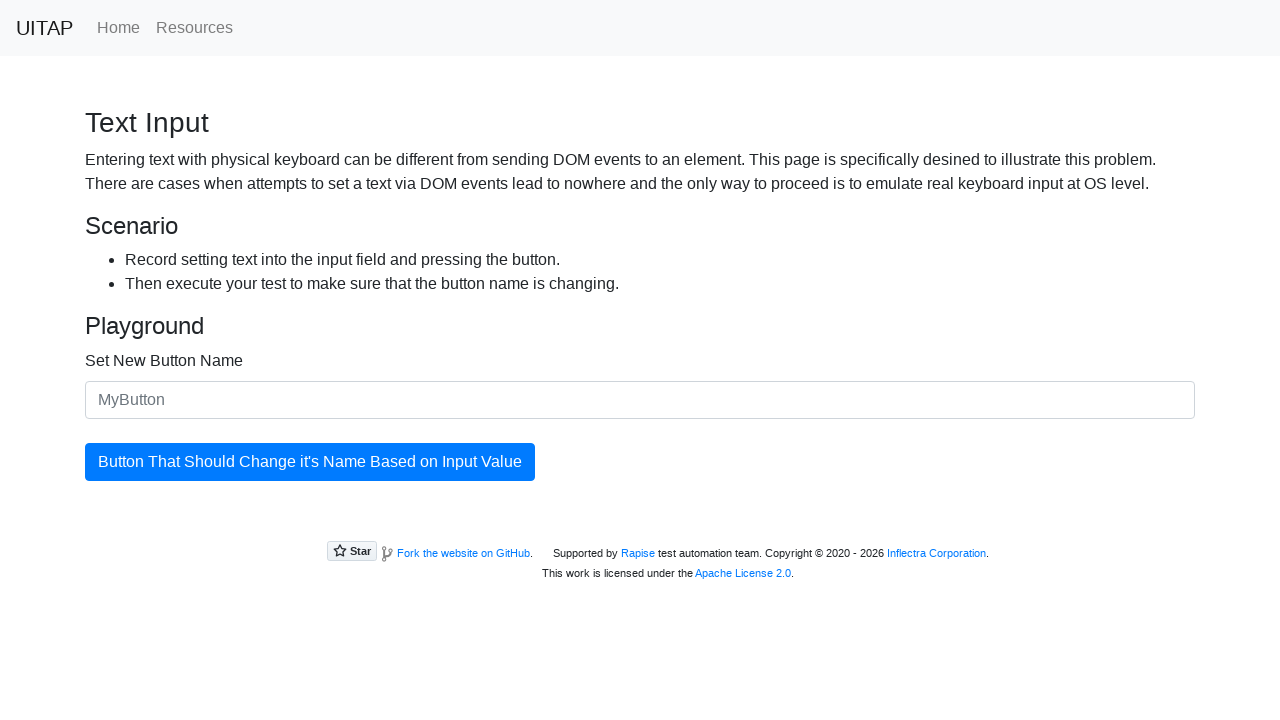

Clicked the Rapise link in the footer at (638, 553) on a[href='https://www.inflectra.com/Rapise/']
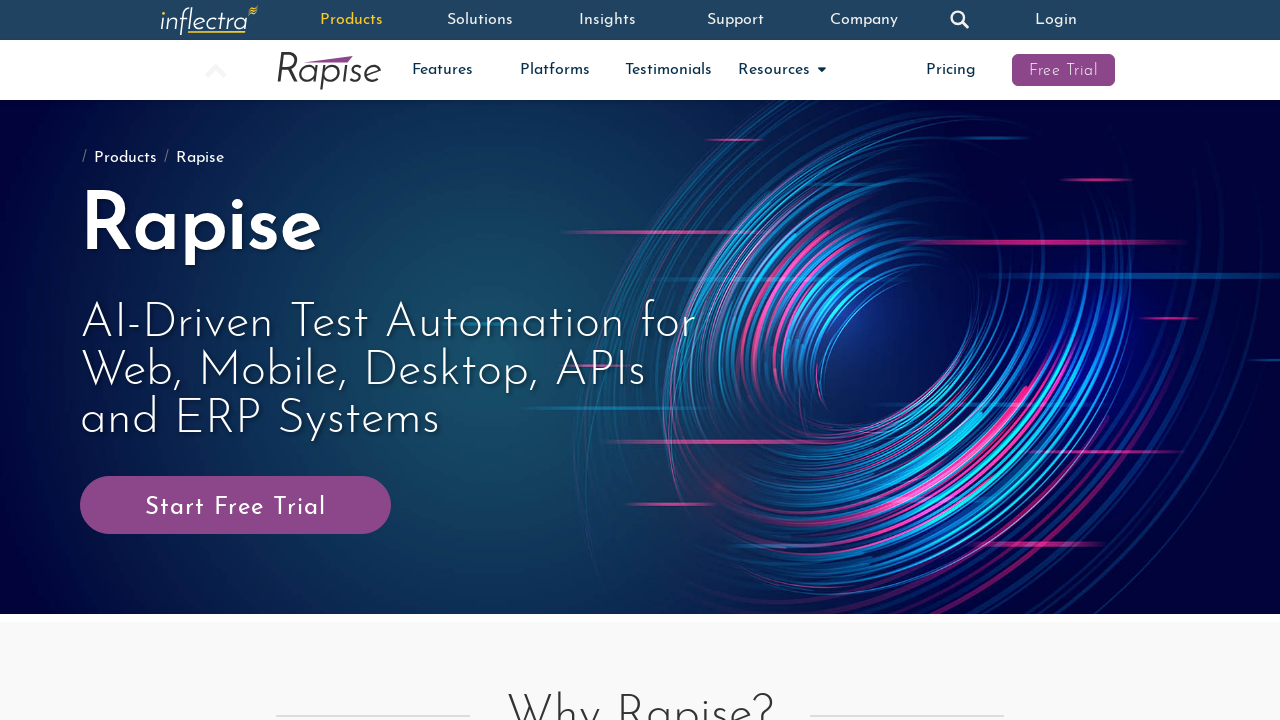

Rapise product page loaded and title visible
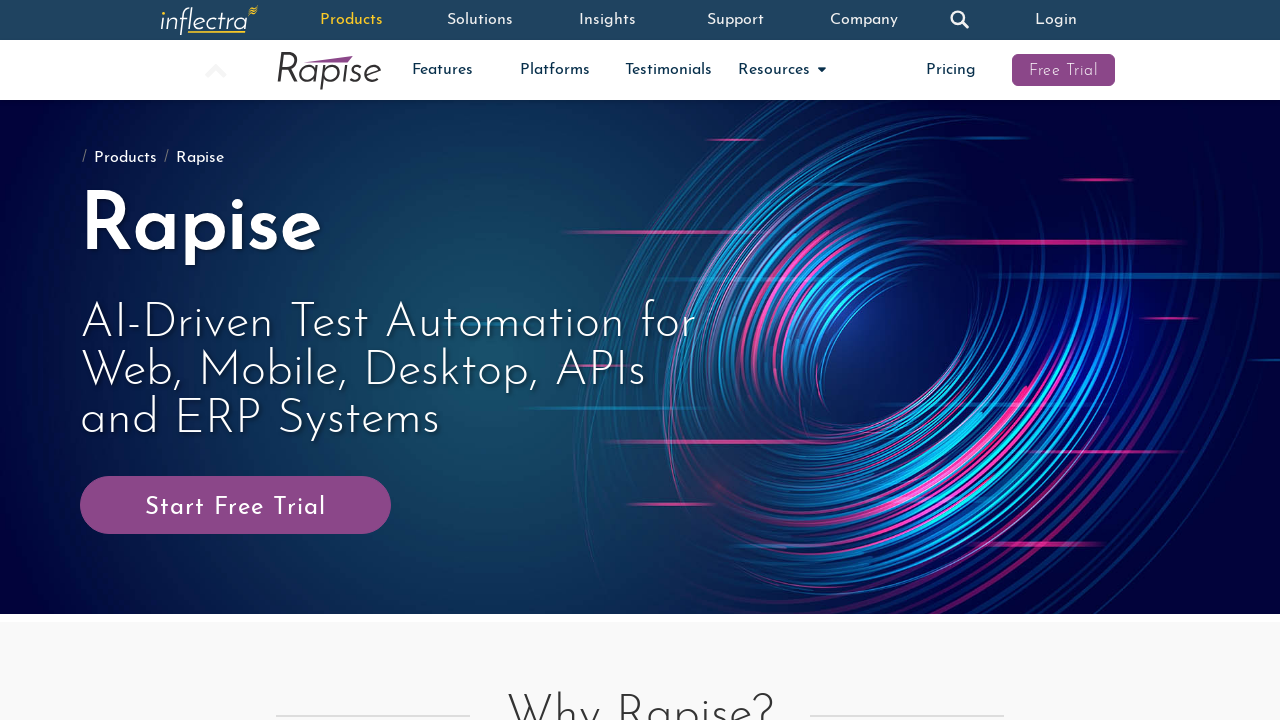

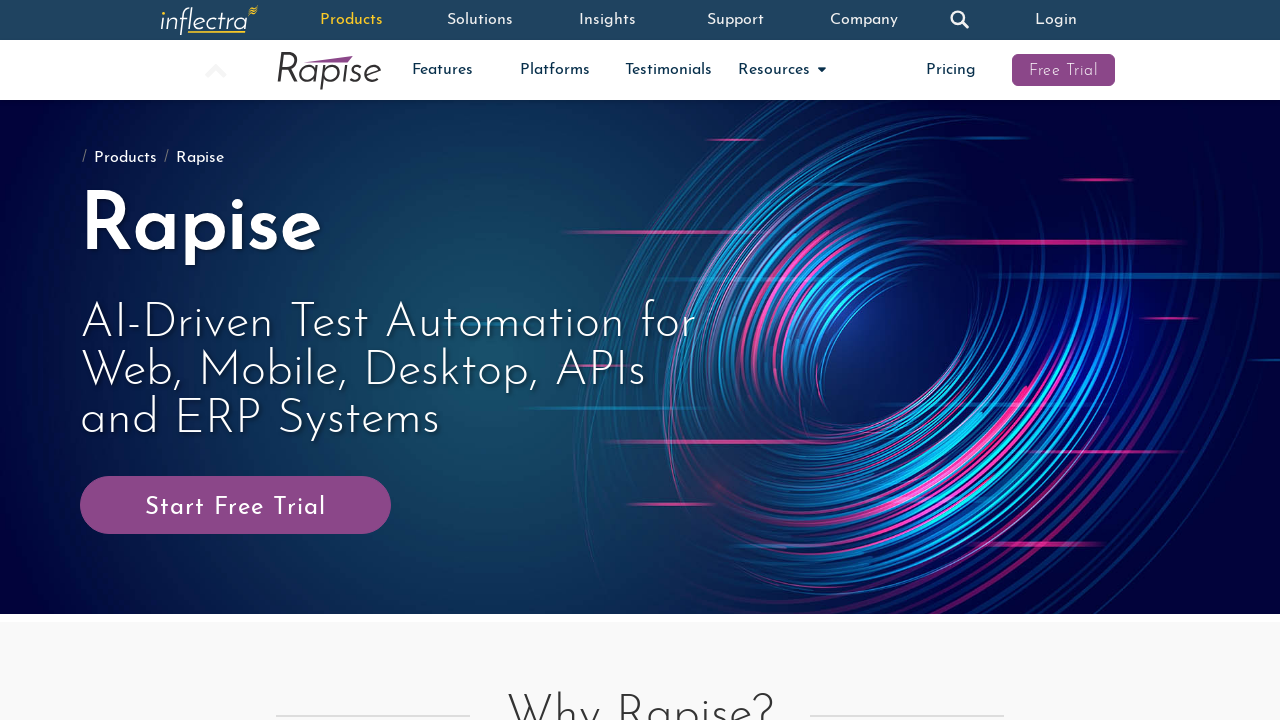